Verifies that the company branding logo is displayed on the page

Starting URL: https://opensource-demo.orangehrmlive.com/

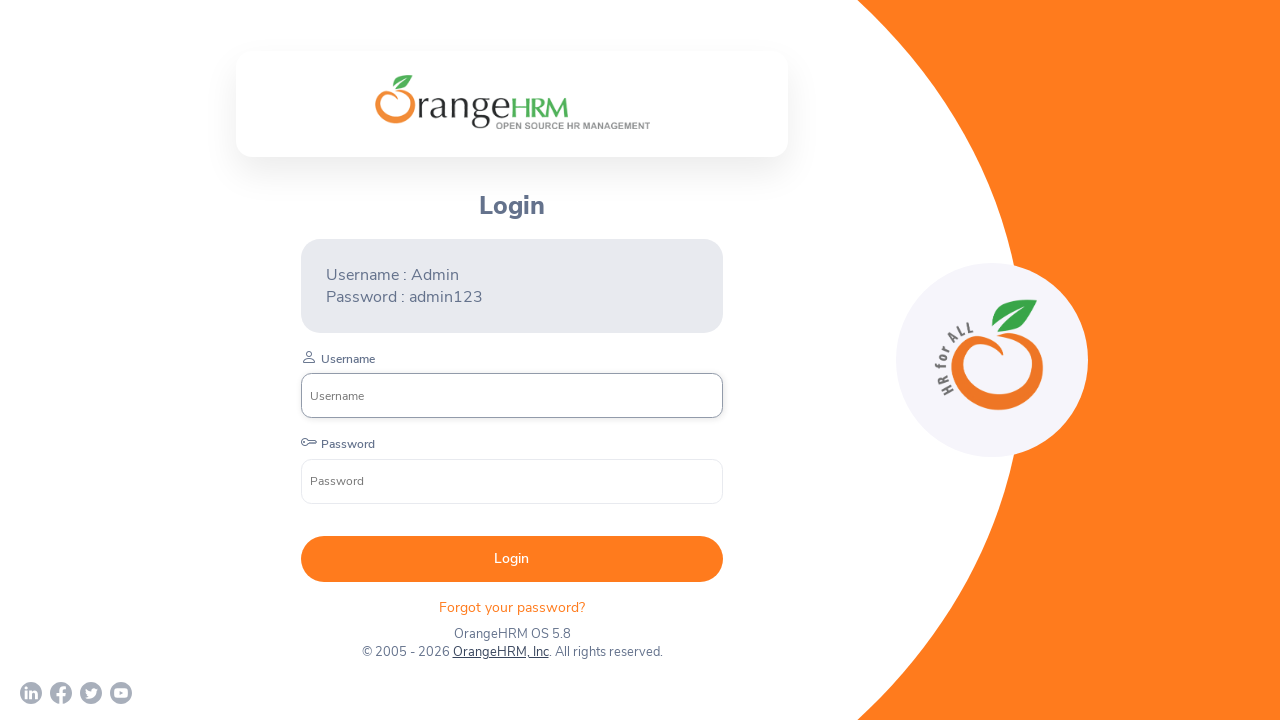

Waited for company branding logo to become visible
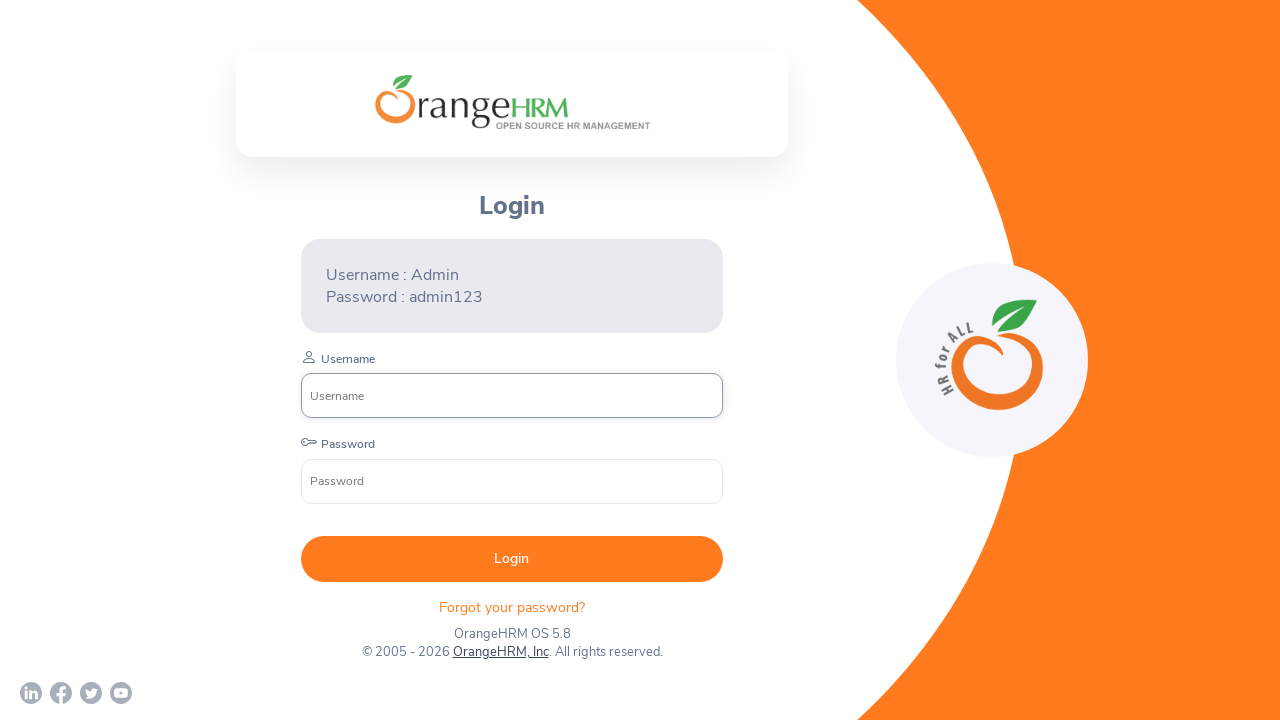

Located company branding logo element
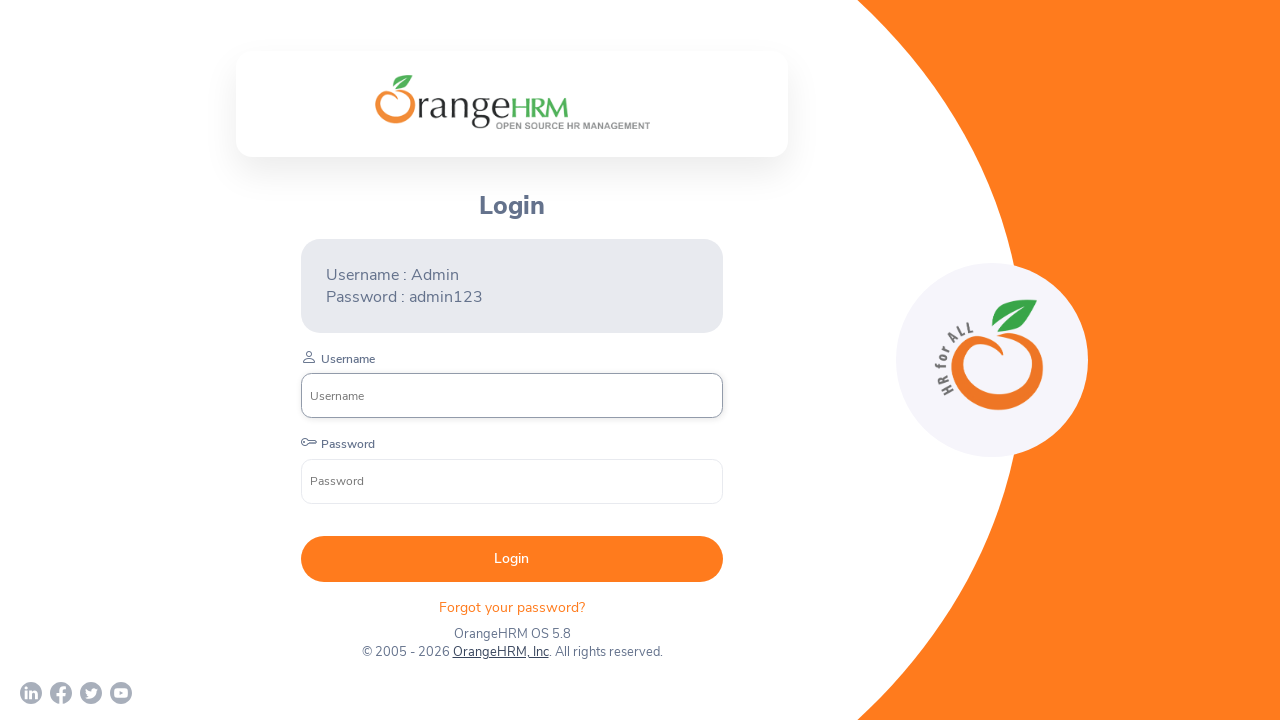

Verified that company branding logo is visible on the page
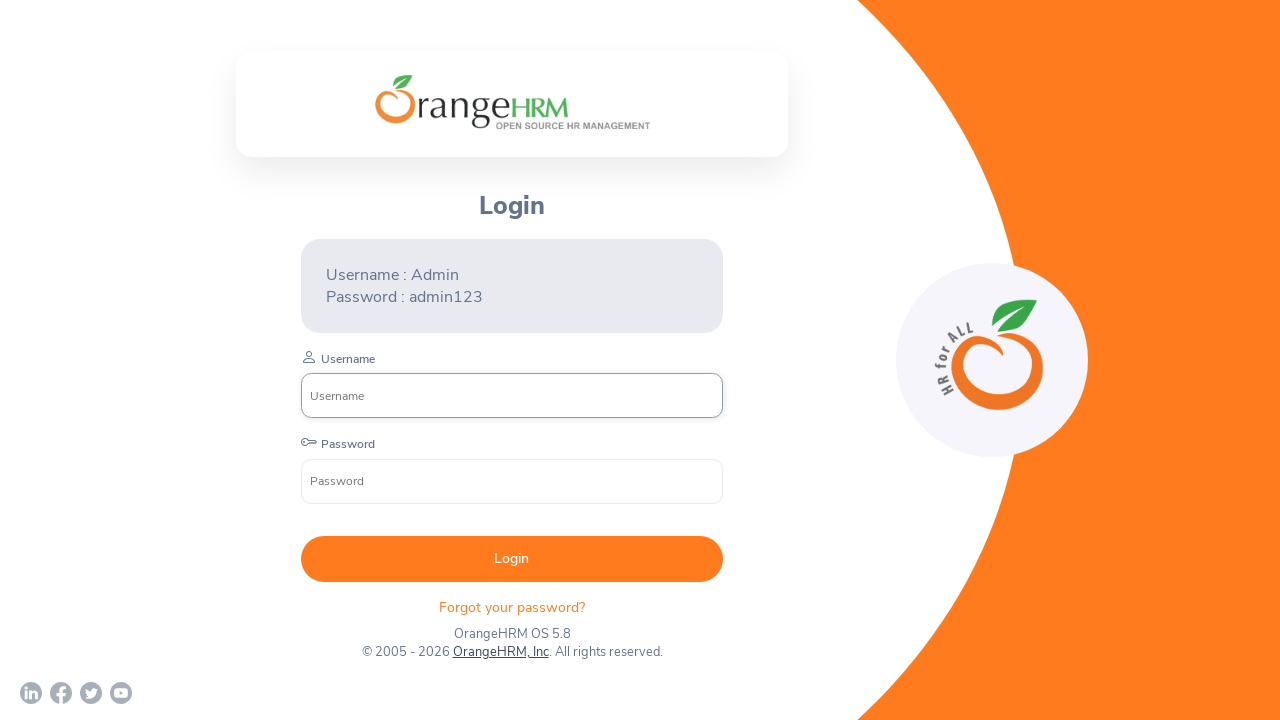

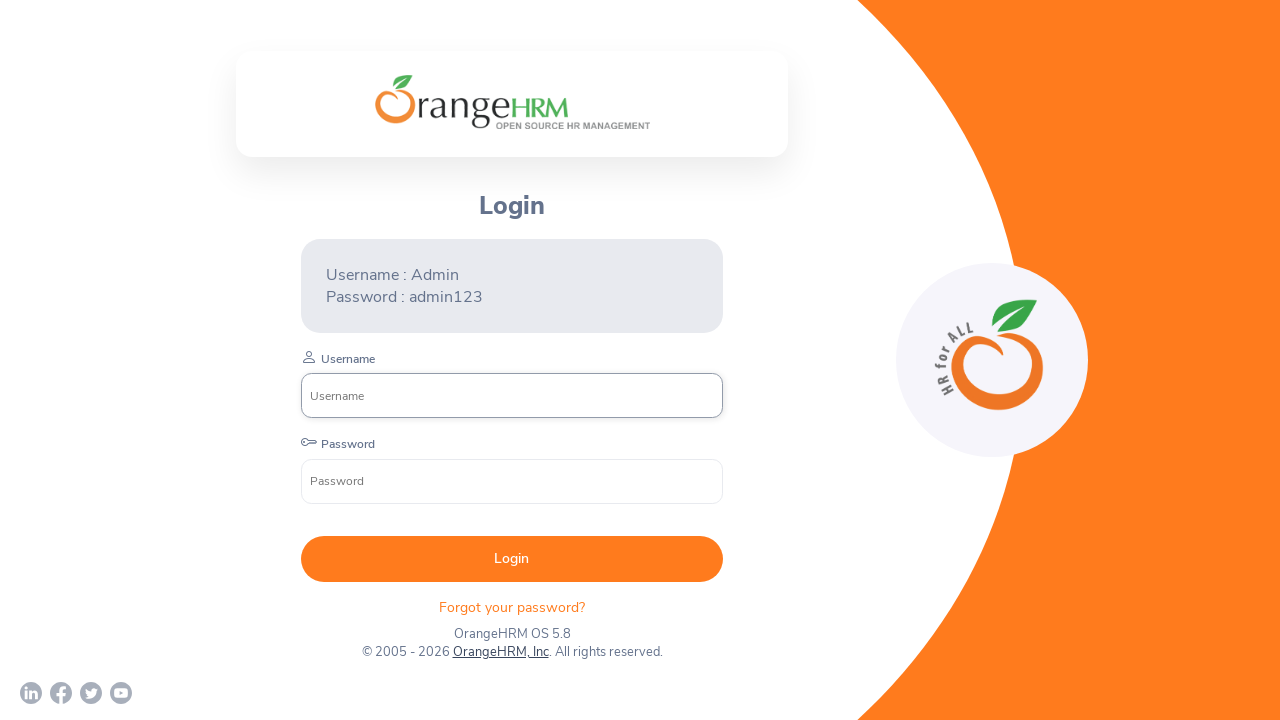